Tests navigation through a Polymer shop application by accessing shadow DOM elements and clicking the "SHOP NOW" button to navigate to the mens outerwear section

Starting URL: https://shop.polymer-project.org/

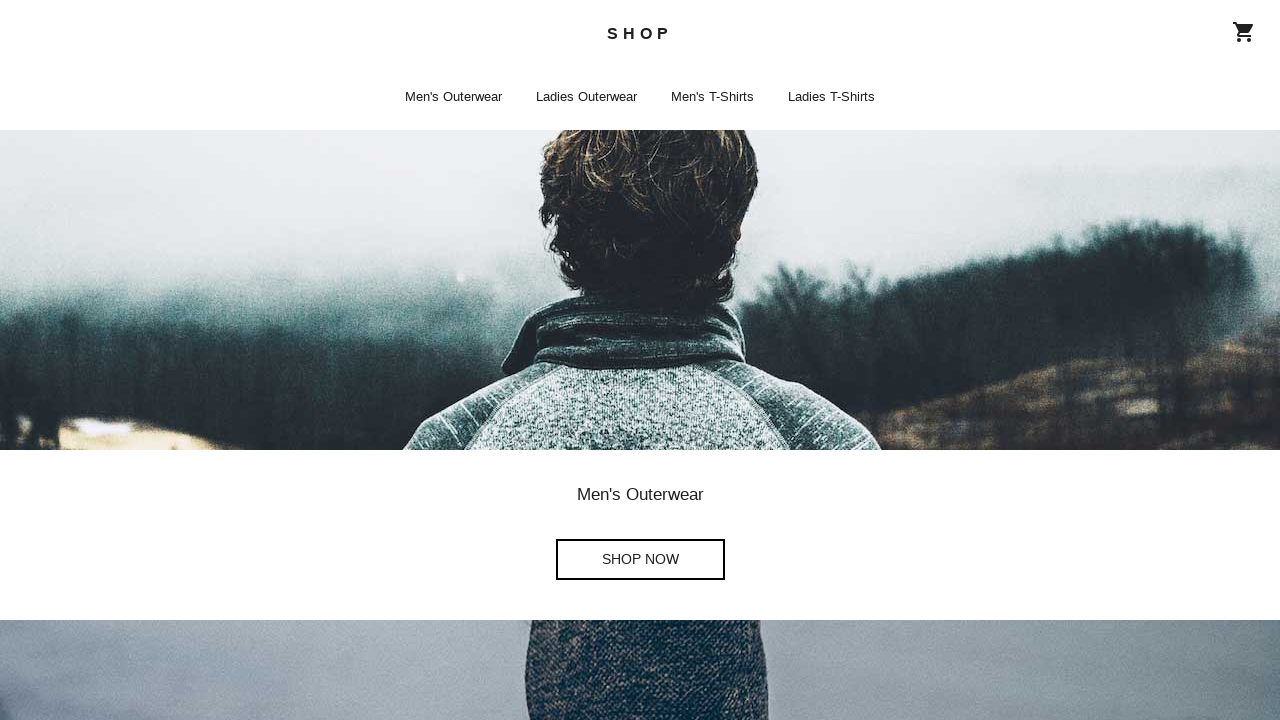

Waited 5 seconds for page to fully load
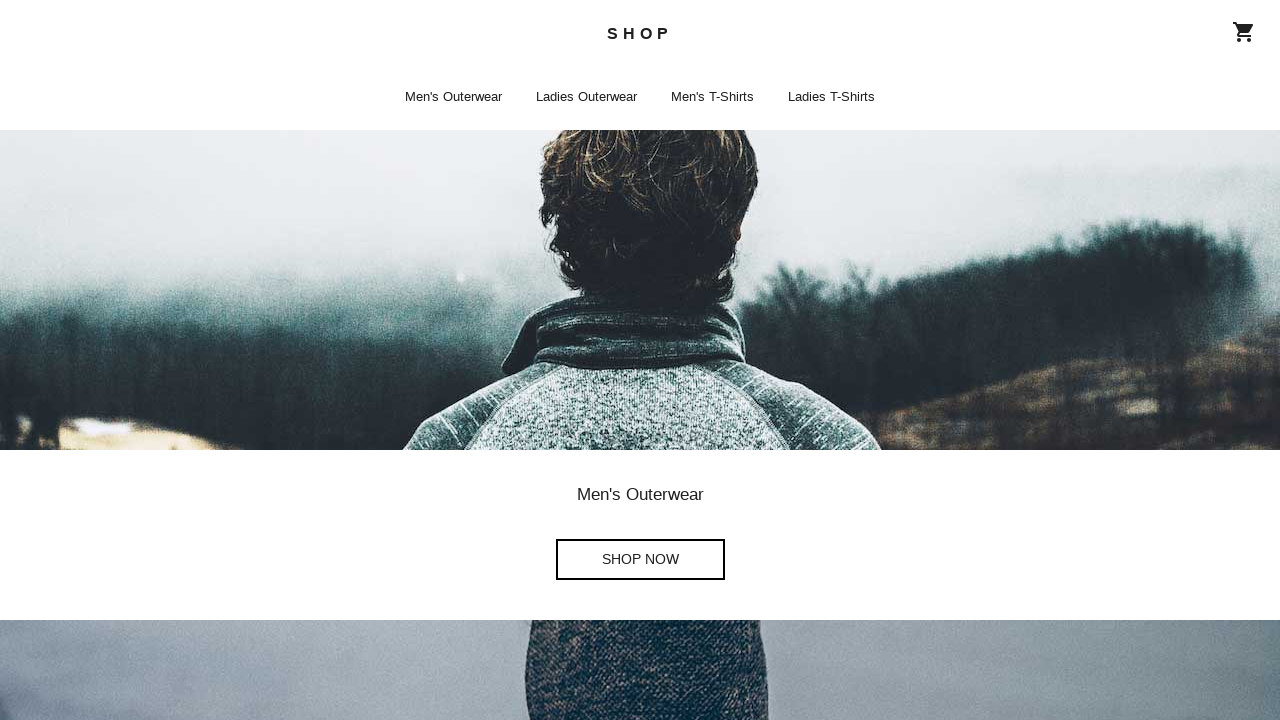

Clicked SHOP NOW button by accessing shadow DOM elements
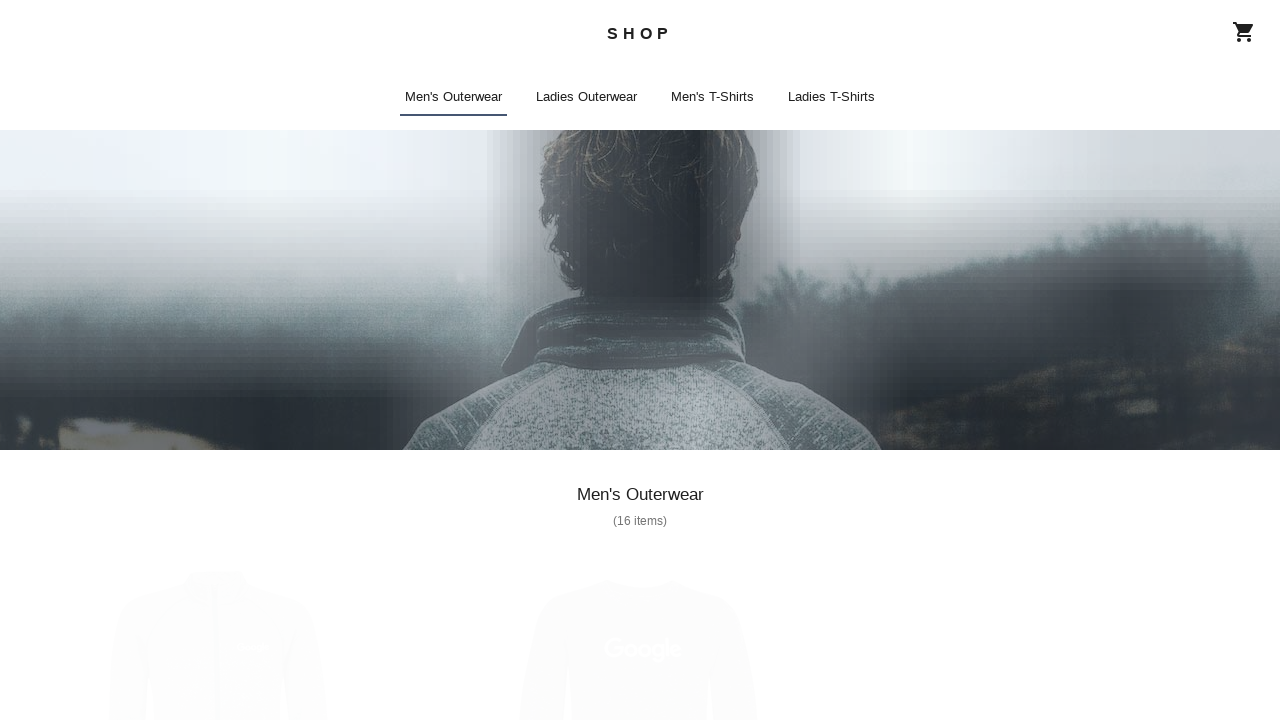

Waited 5 seconds for navigation to complete
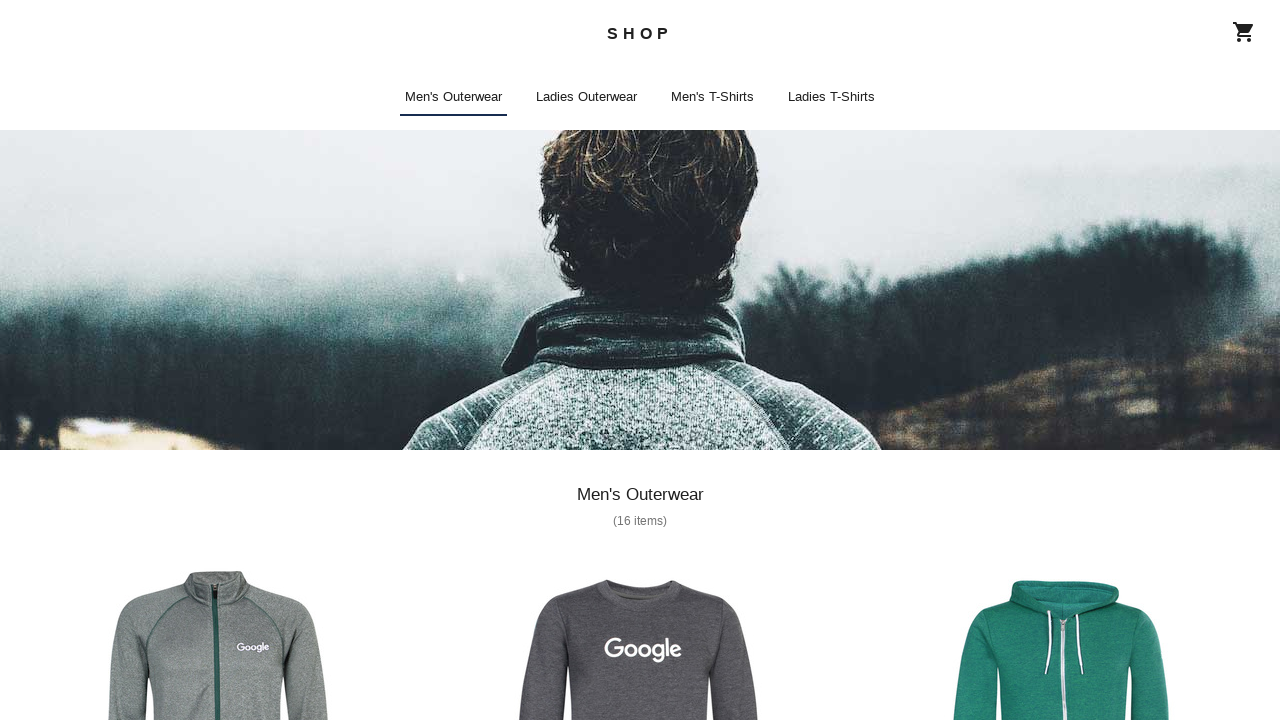

Verified navigation to mens_outerwear page
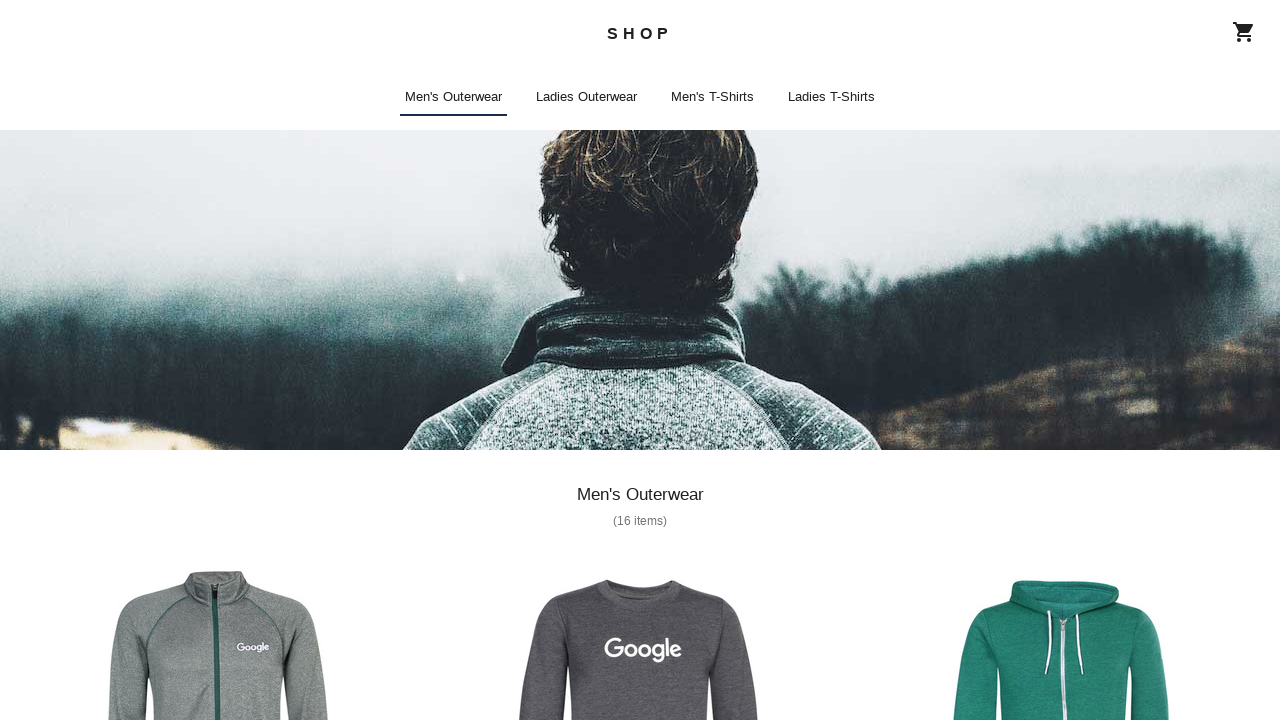

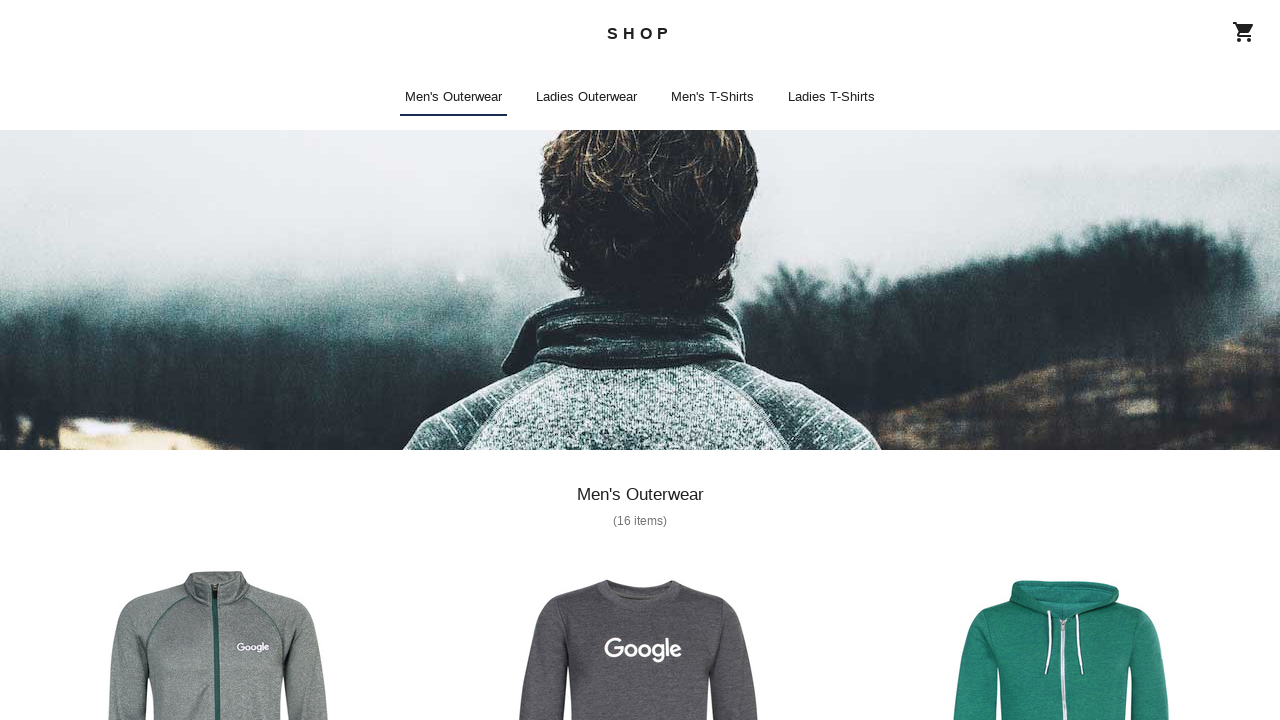